Tests table sorting functionality by clicking the first column header and then navigates through pagination to find a specific vegetable/fruit item (Rice) in the offers table.

Starting URL: https://rahulshettyacademy.com/seleniumPractise/#/offers

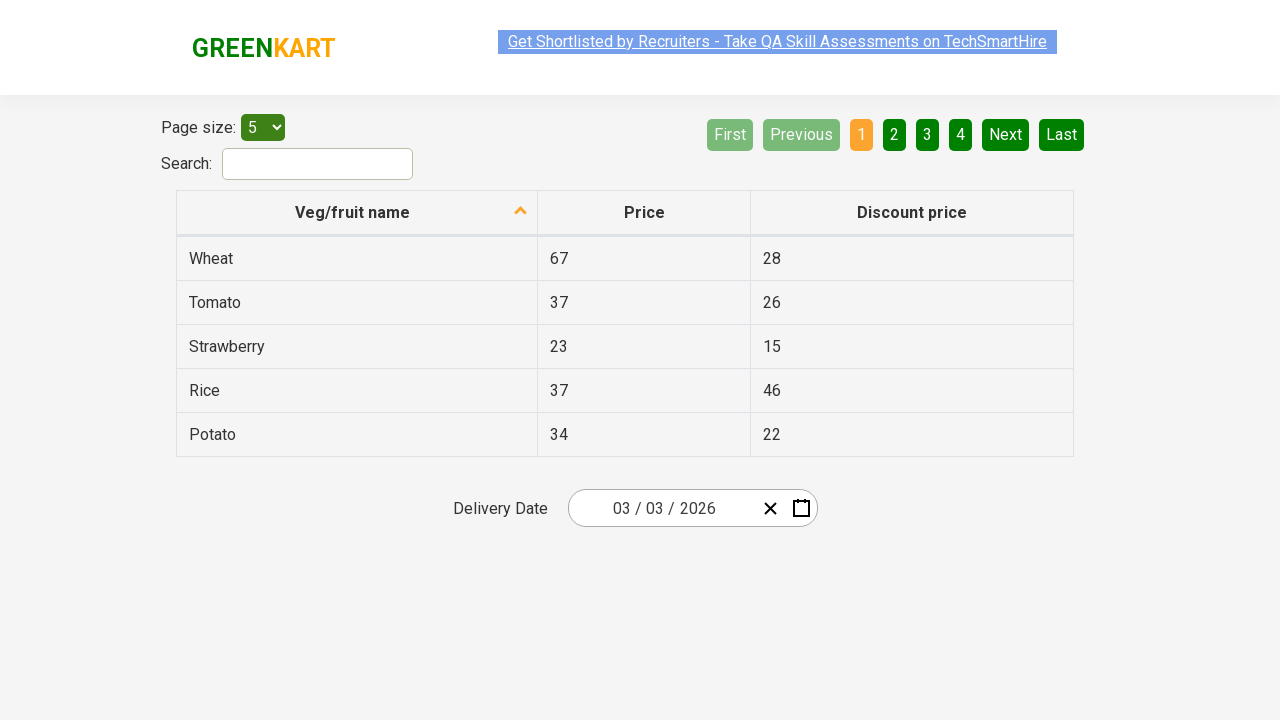

Waited for table to load
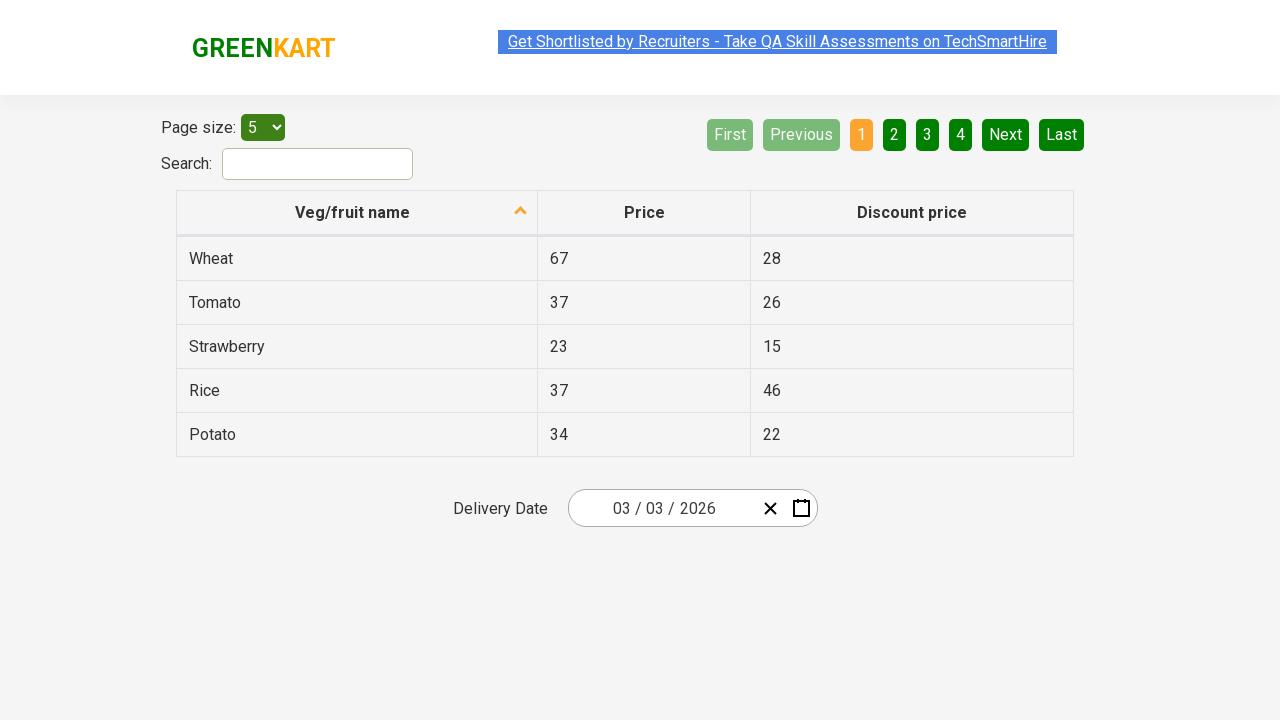

Clicked first column header to sort table at (357, 213) on table.table-bordered tr th:first-child
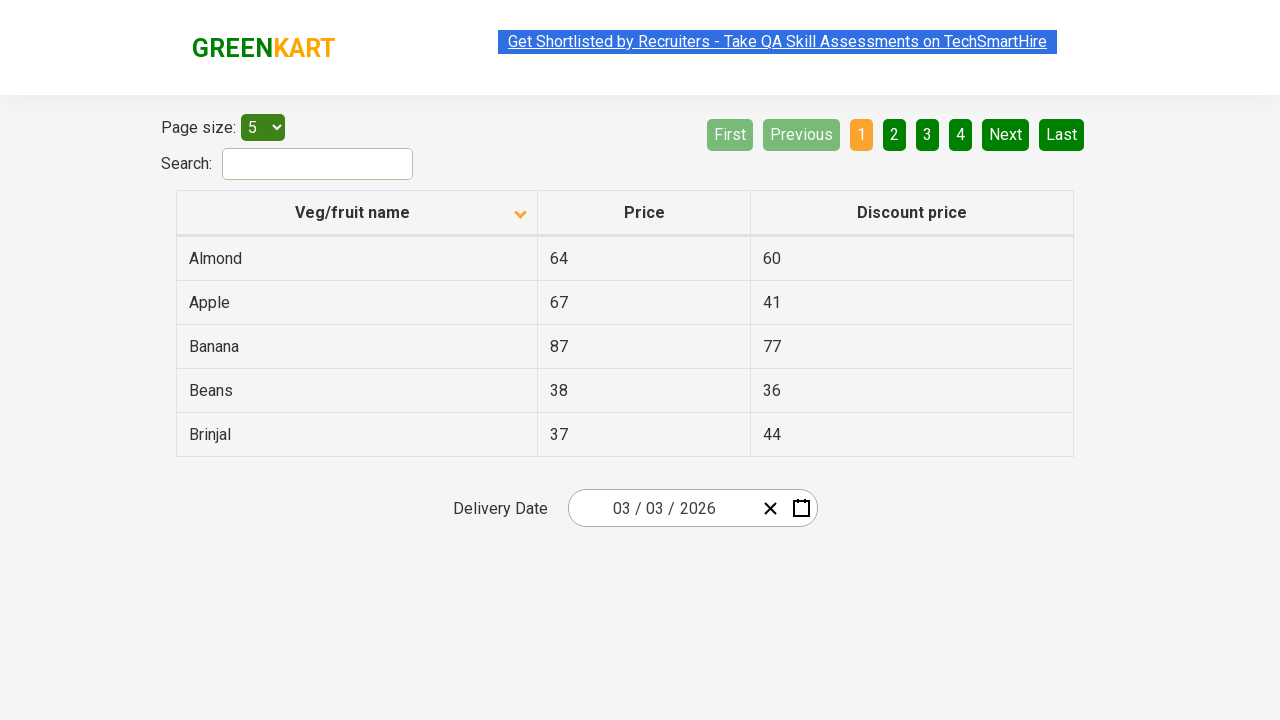

Waited for sorting to complete
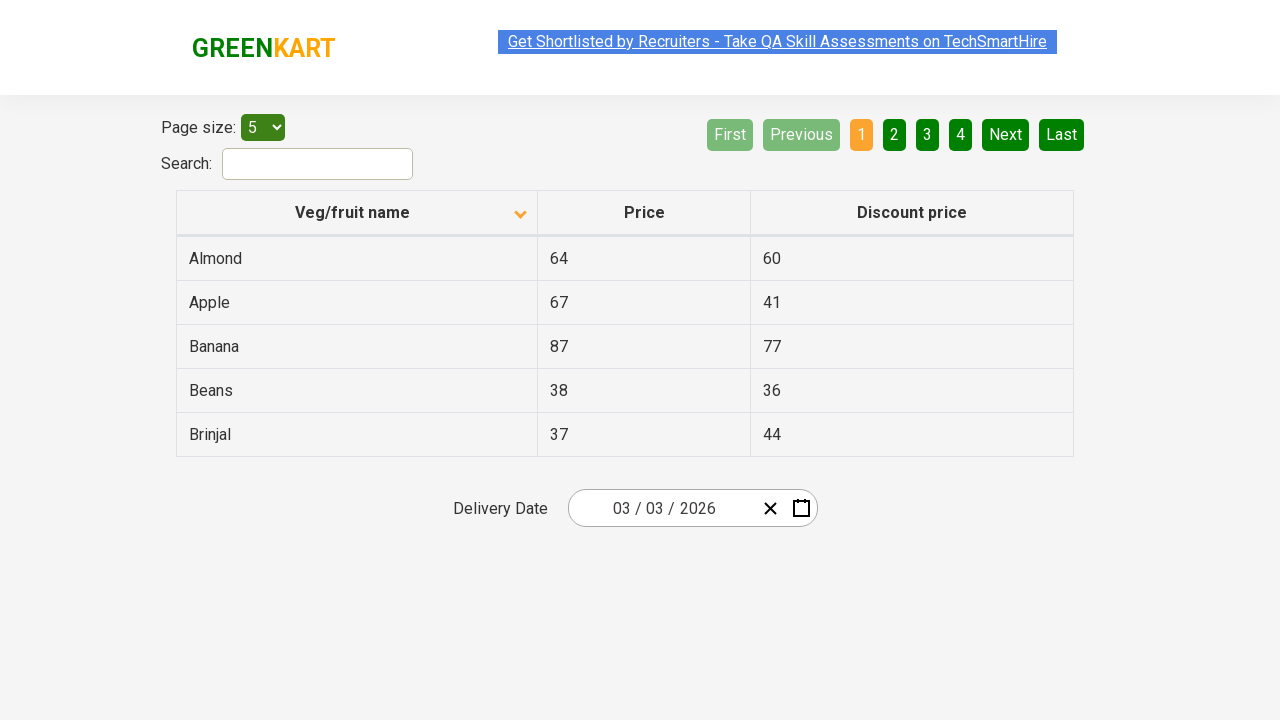

Retrieved items from first column of page 1
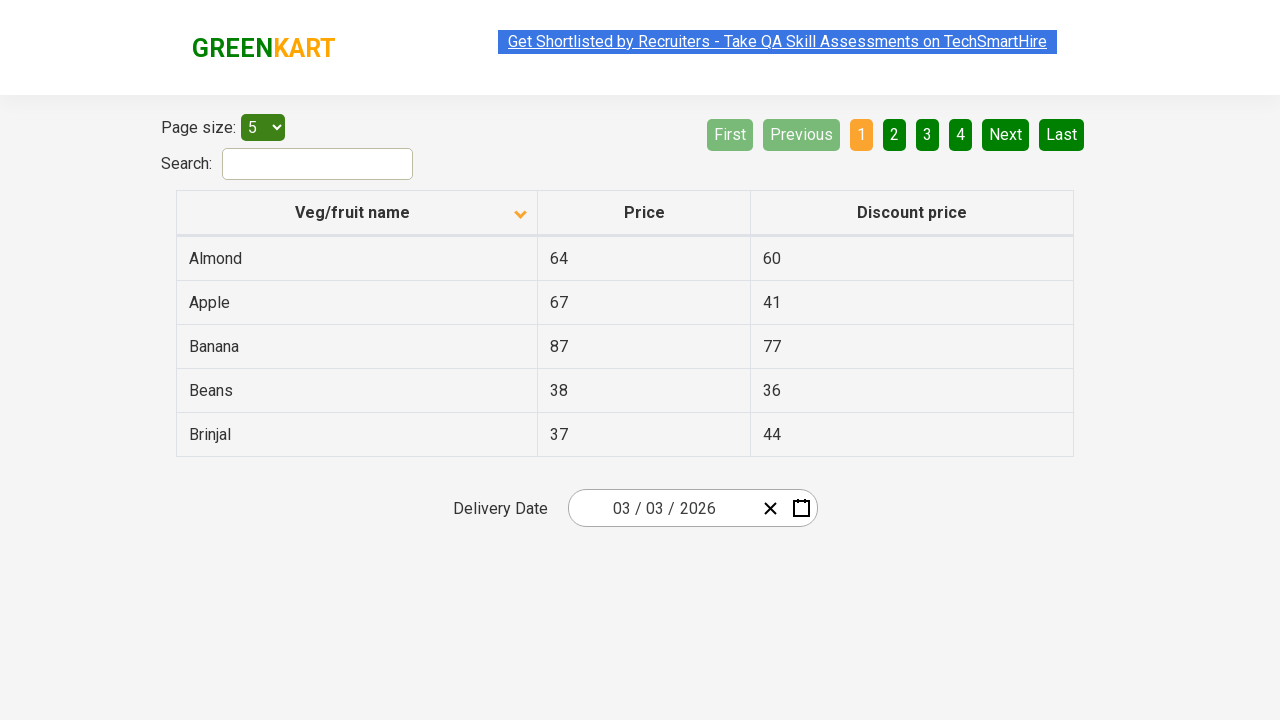

Clicked Next button to go to next page at (1006, 134) on a[aria-label='Next']
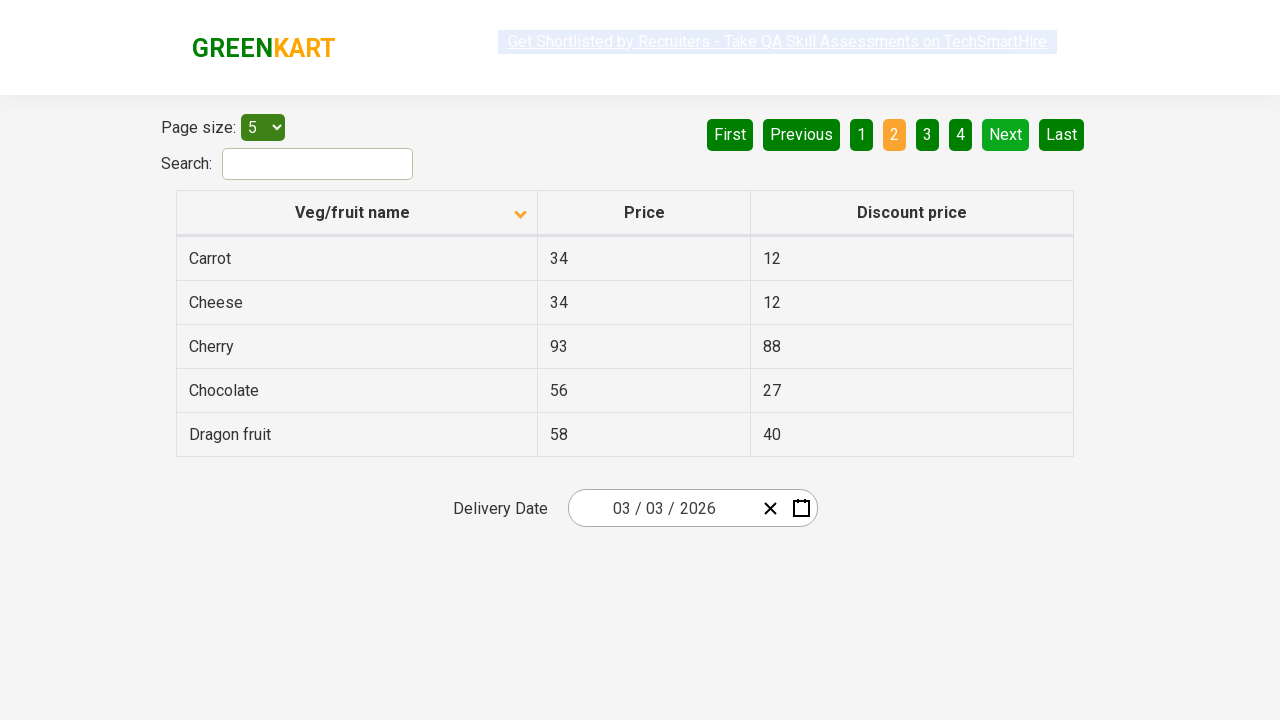

Waited for next page to load
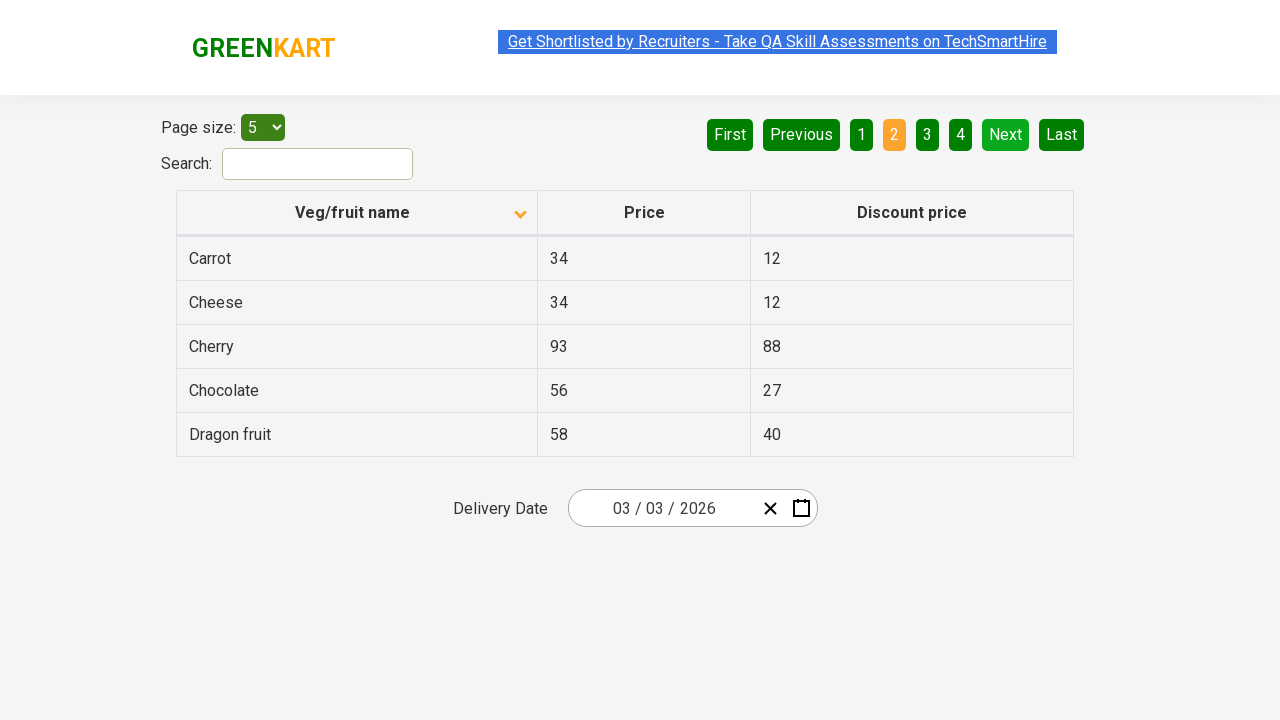

Retrieved items from first column of page 2
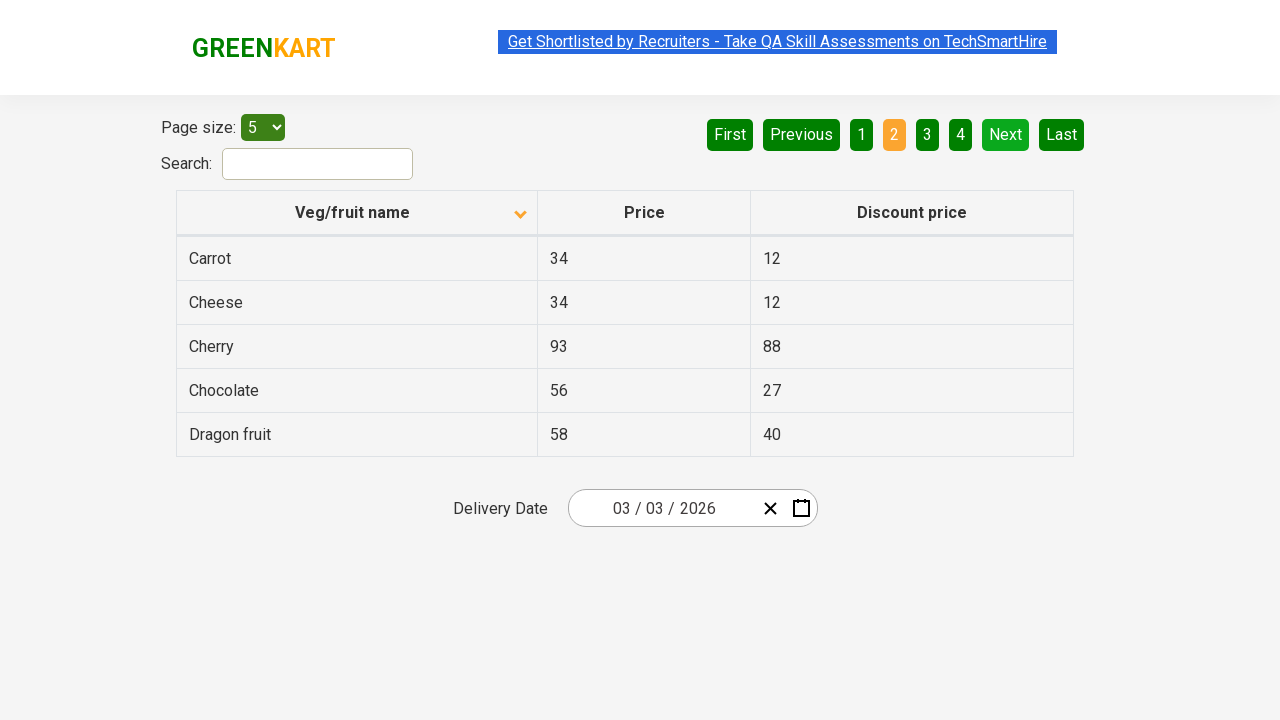

Clicked Next button to go to next page at (1006, 134) on a[aria-label='Next']
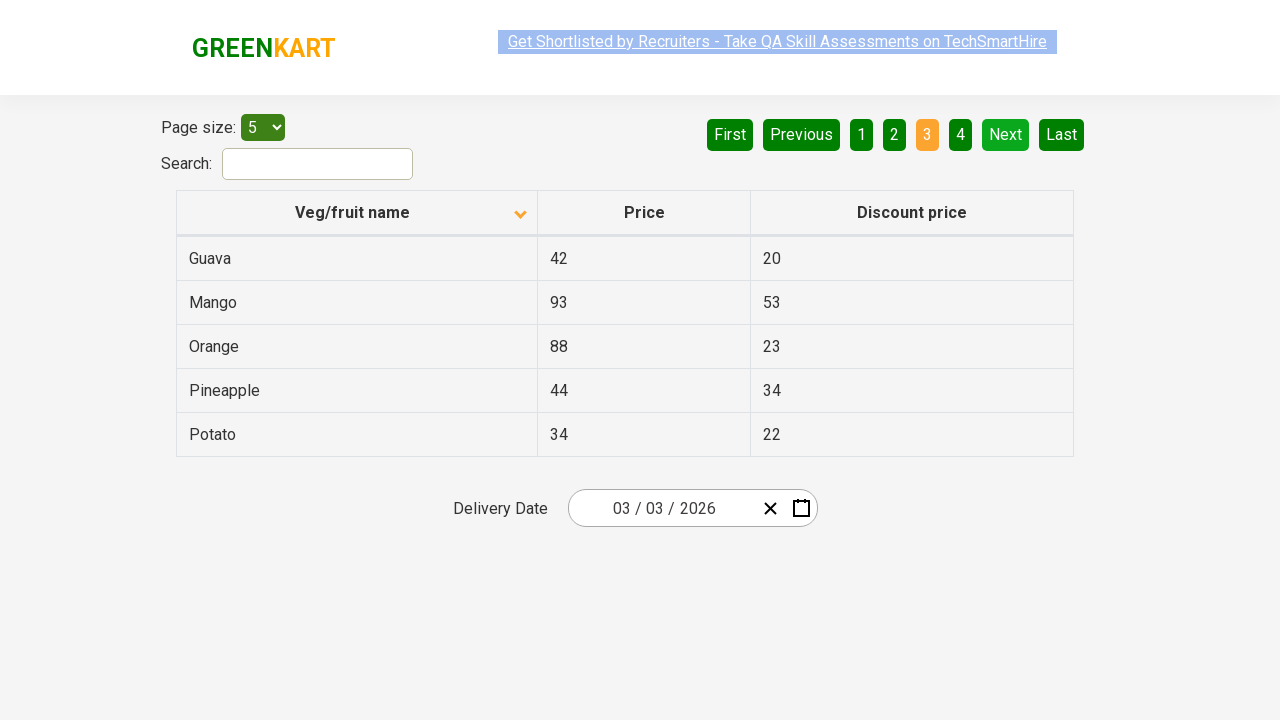

Waited for next page to load
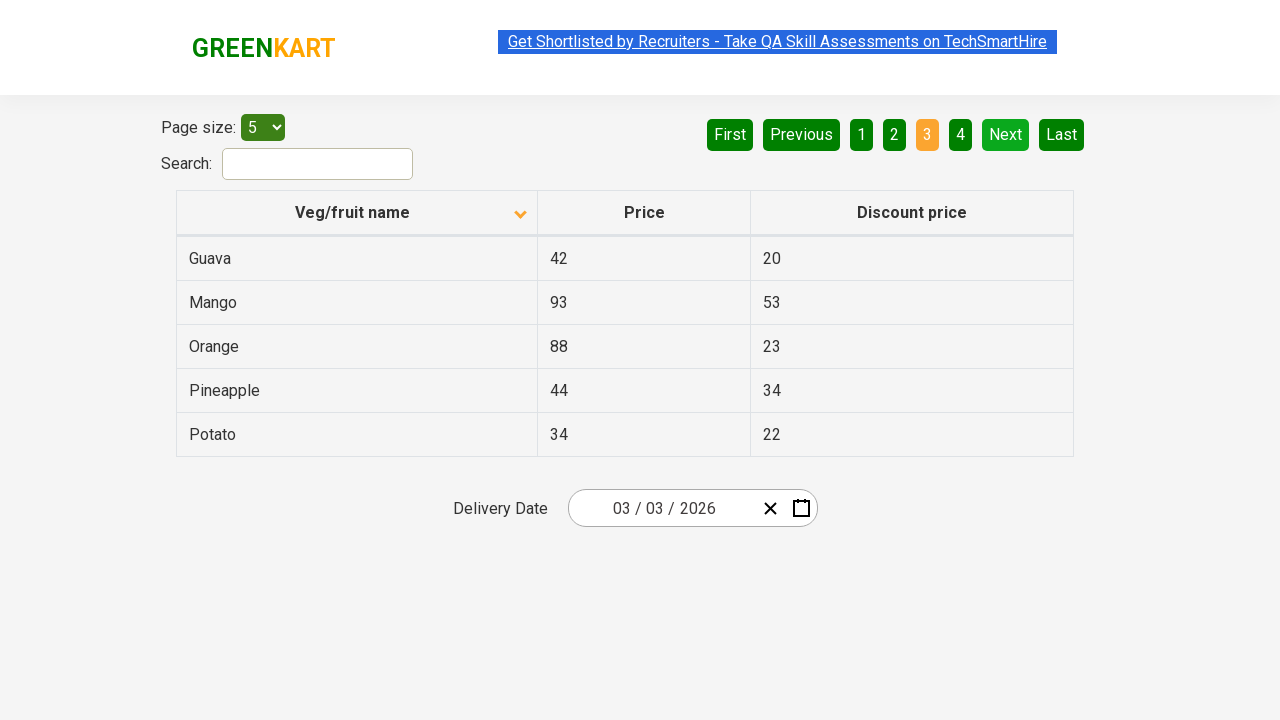

Retrieved items from first column of page 3
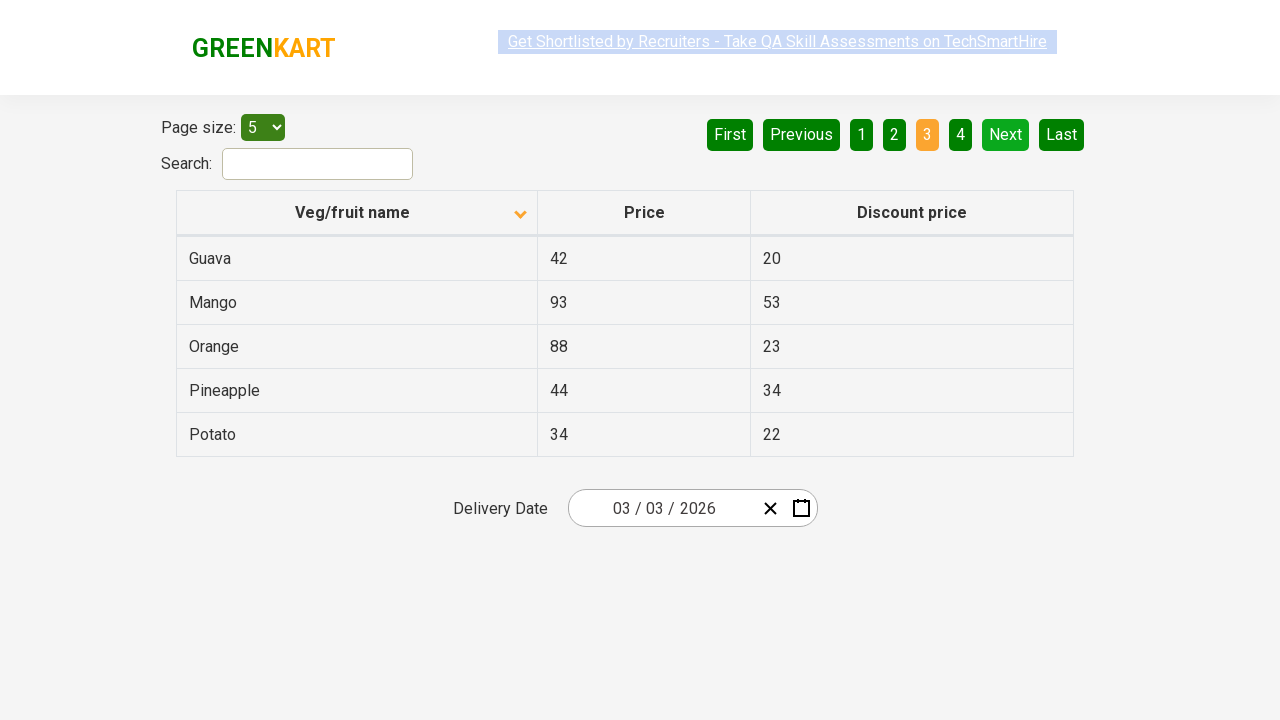

Clicked Next button to go to next page at (1006, 134) on a[aria-label='Next']
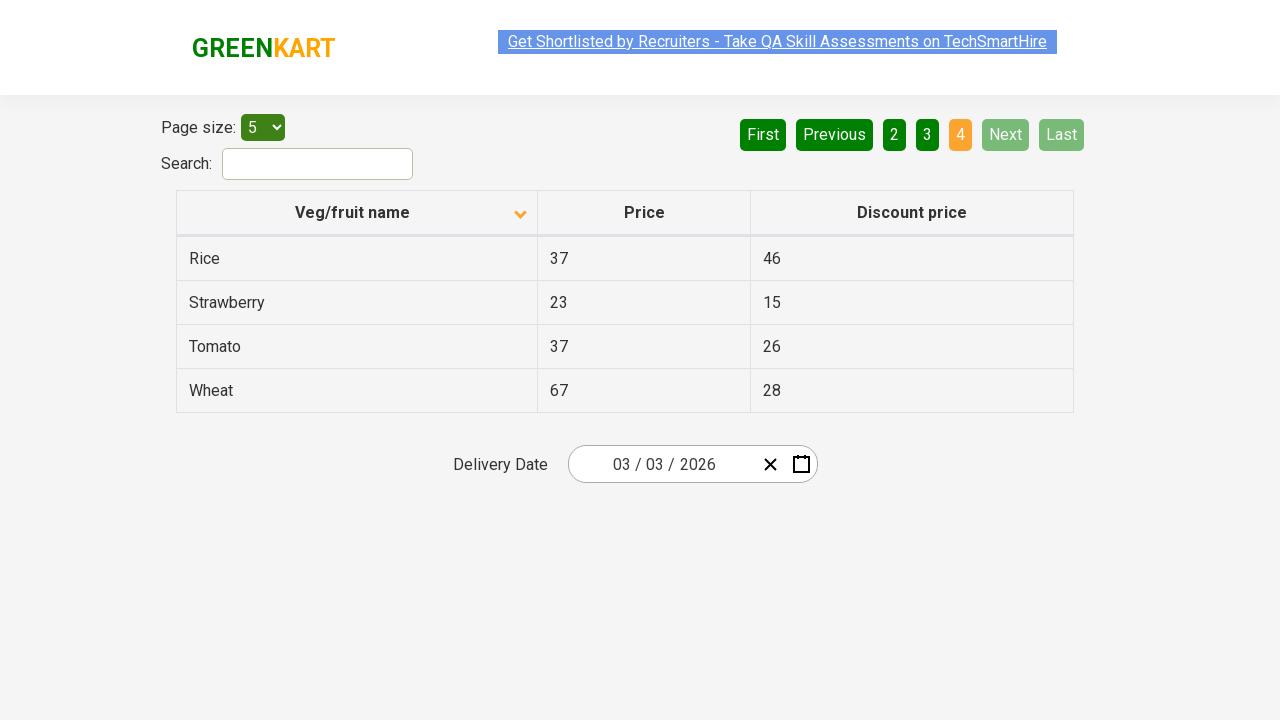

Waited for next page to load
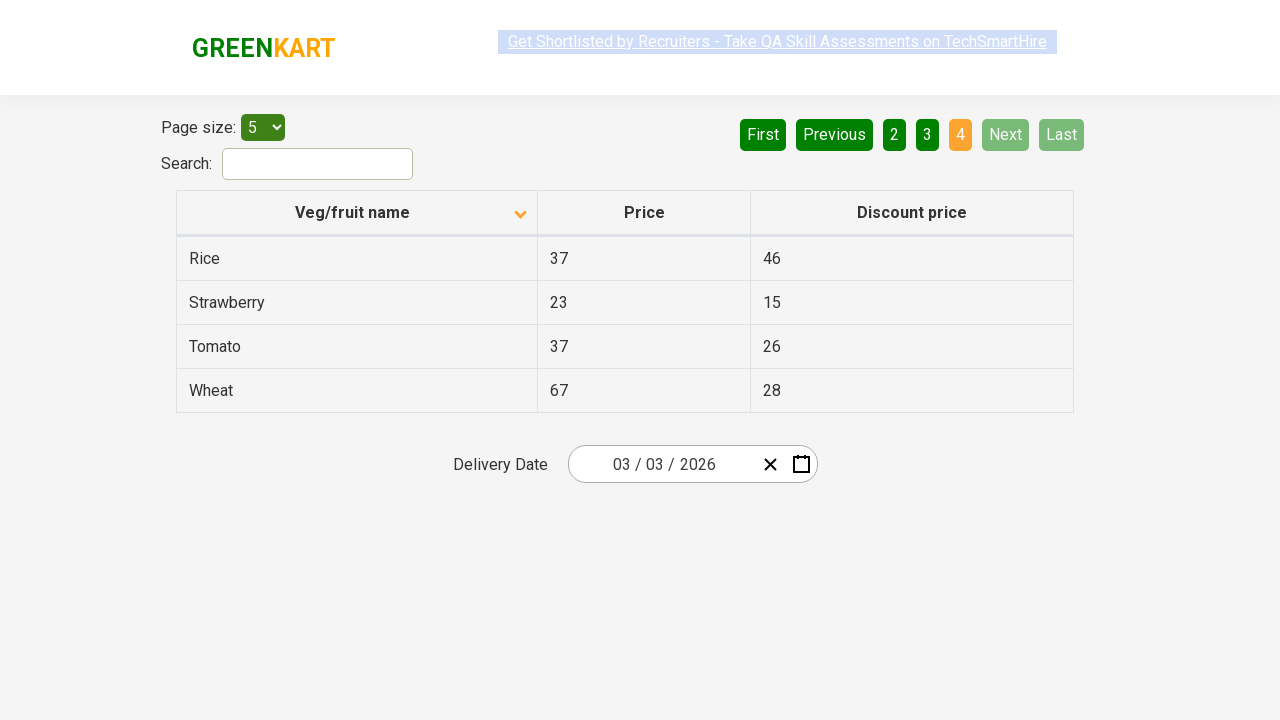

Retrieved items from first column of page 4
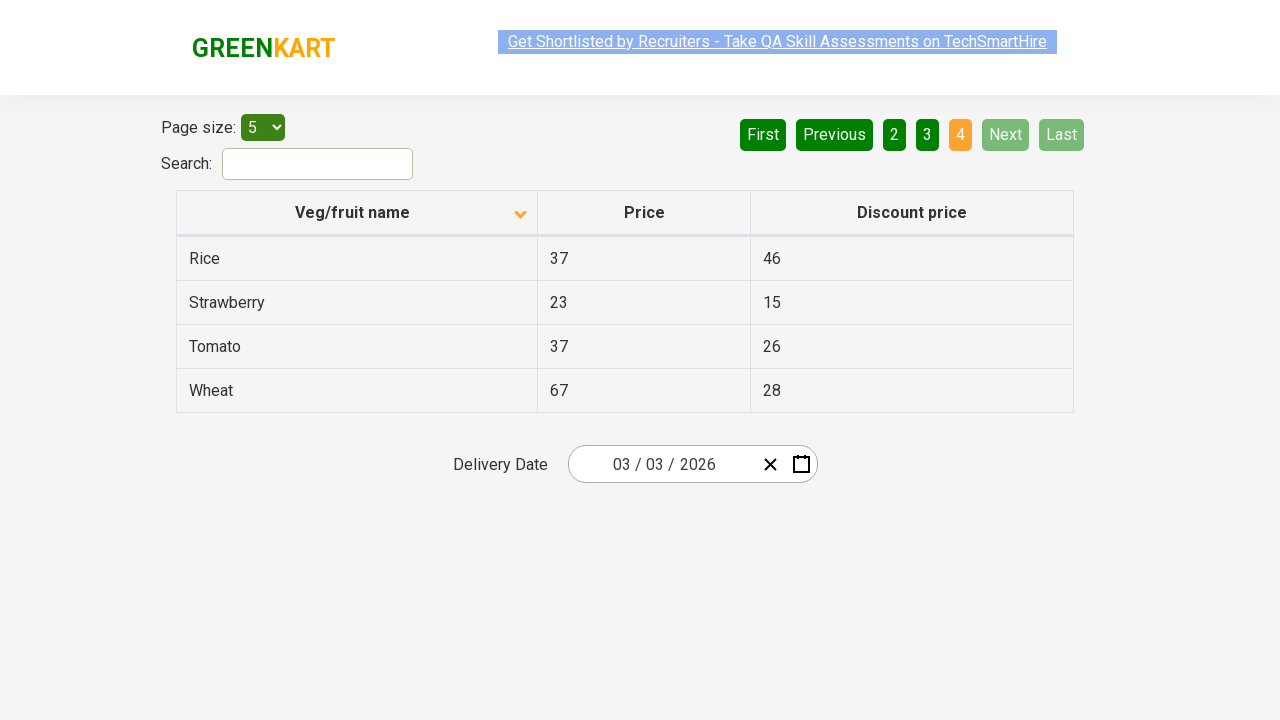

Found 'Rice' in the table
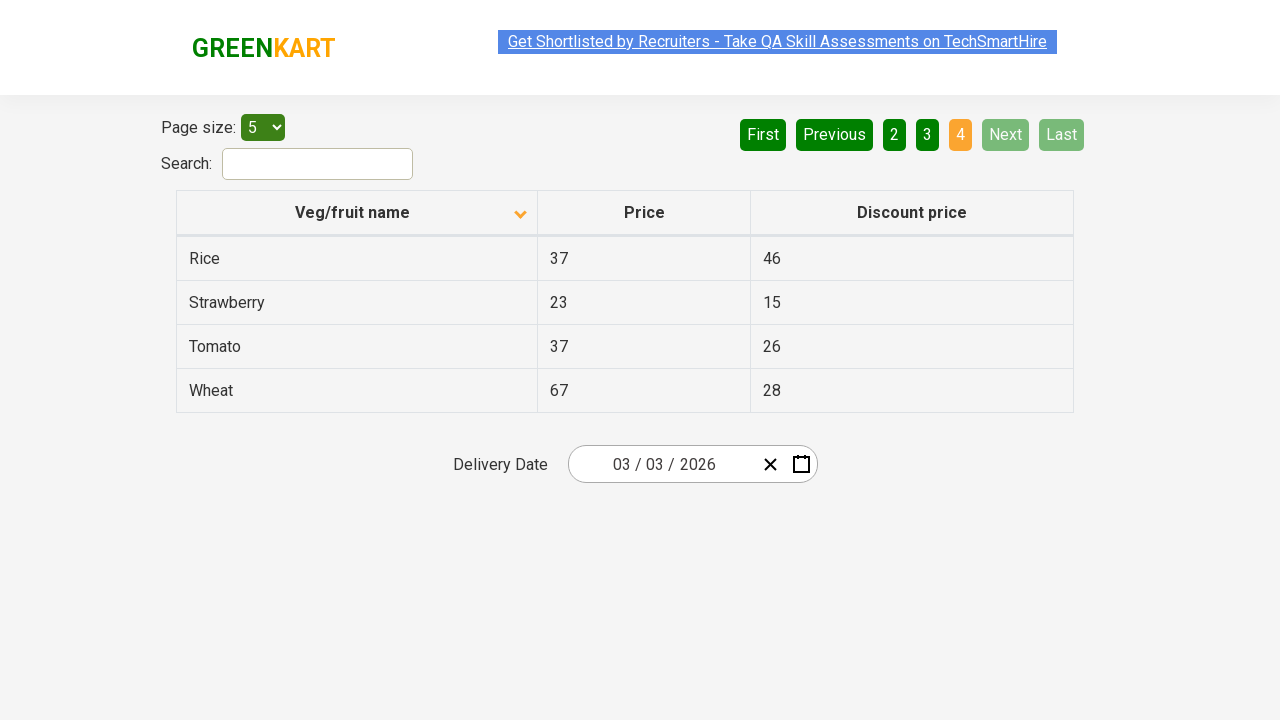

Verified table items are visible
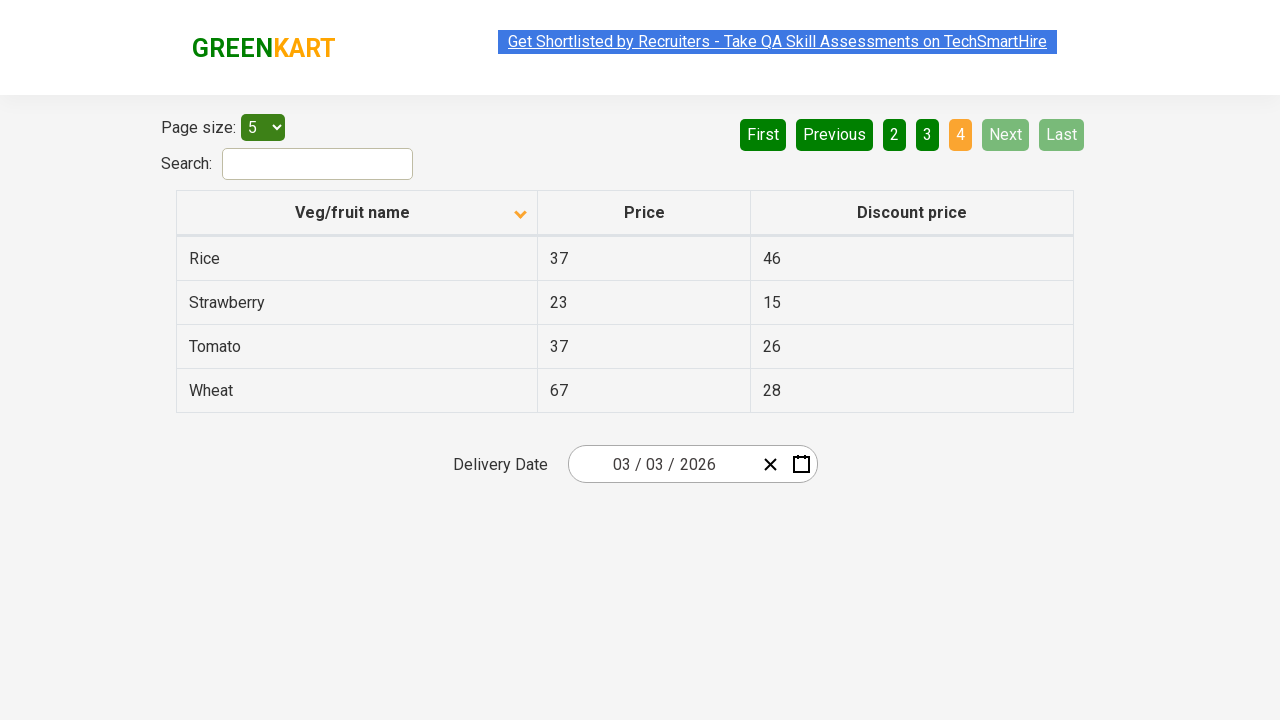

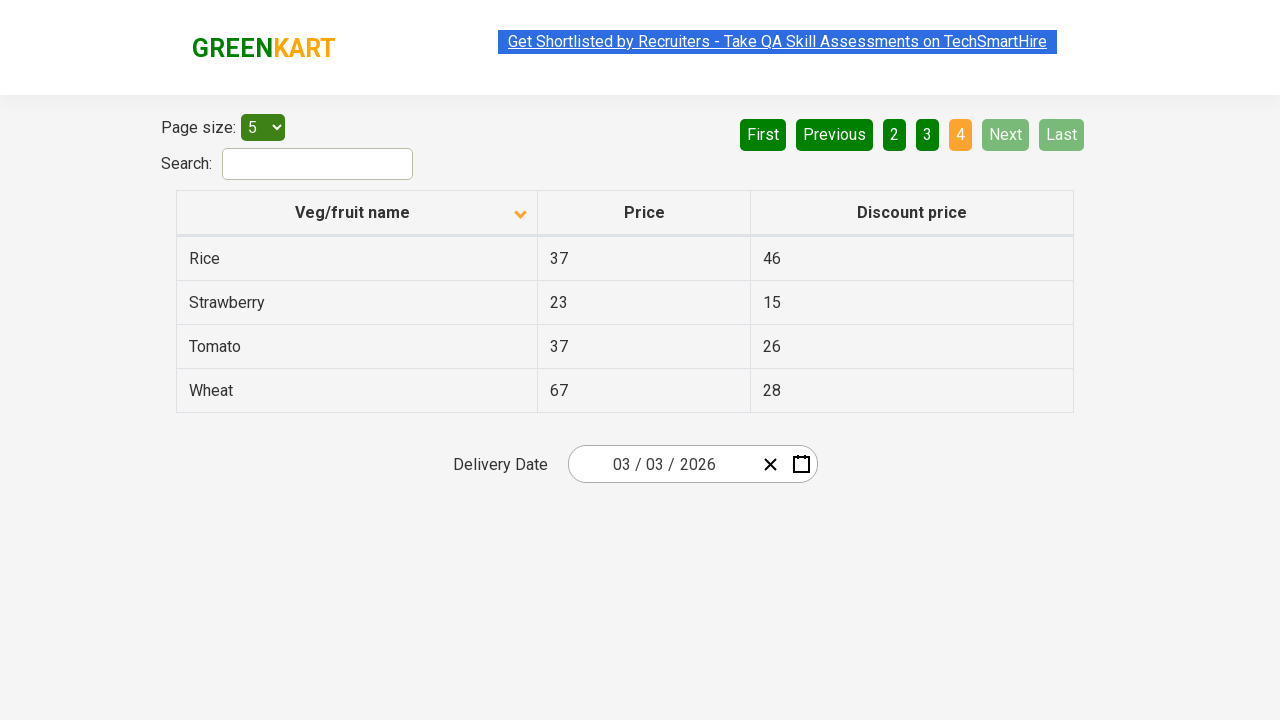